Tests injecting jQuery Growl notification library into a page and displaying various notification messages (plain, error, notice, warning) using JavaScript execution.

Starting URL: http://the-internet.herokuapp.com

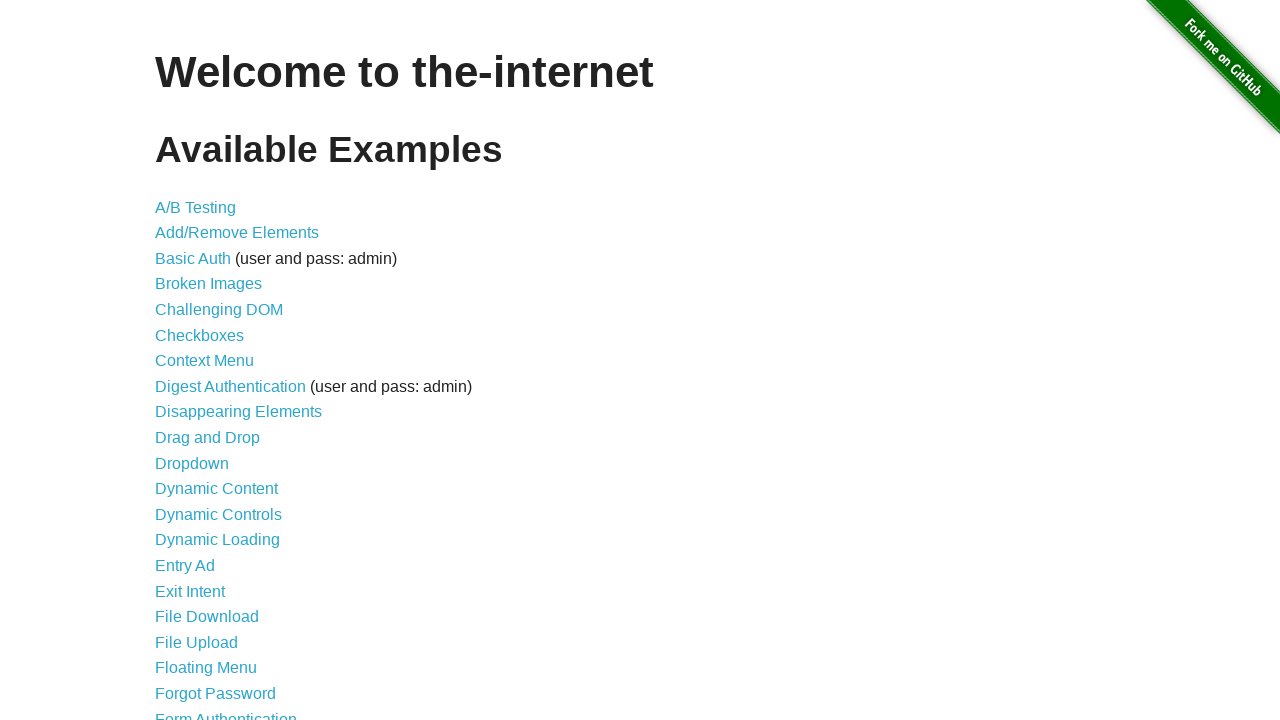

Injected jQuery library into the page
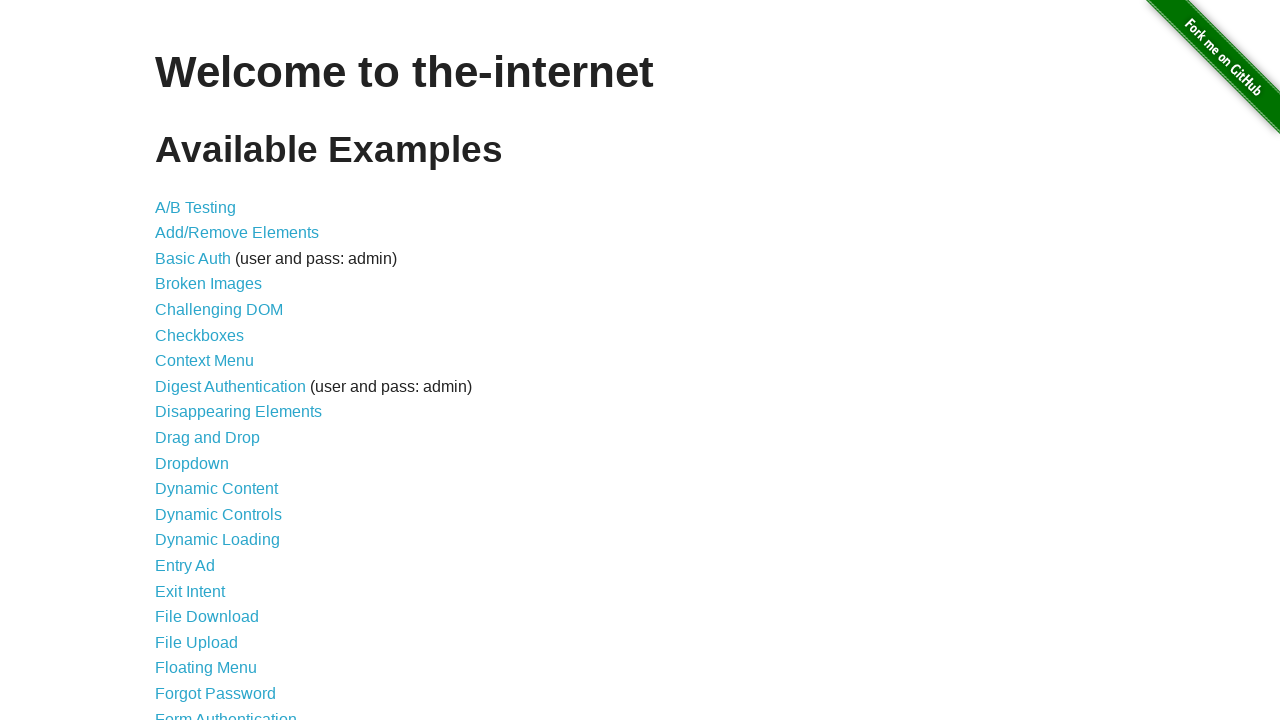

jQuery library loaded successfully
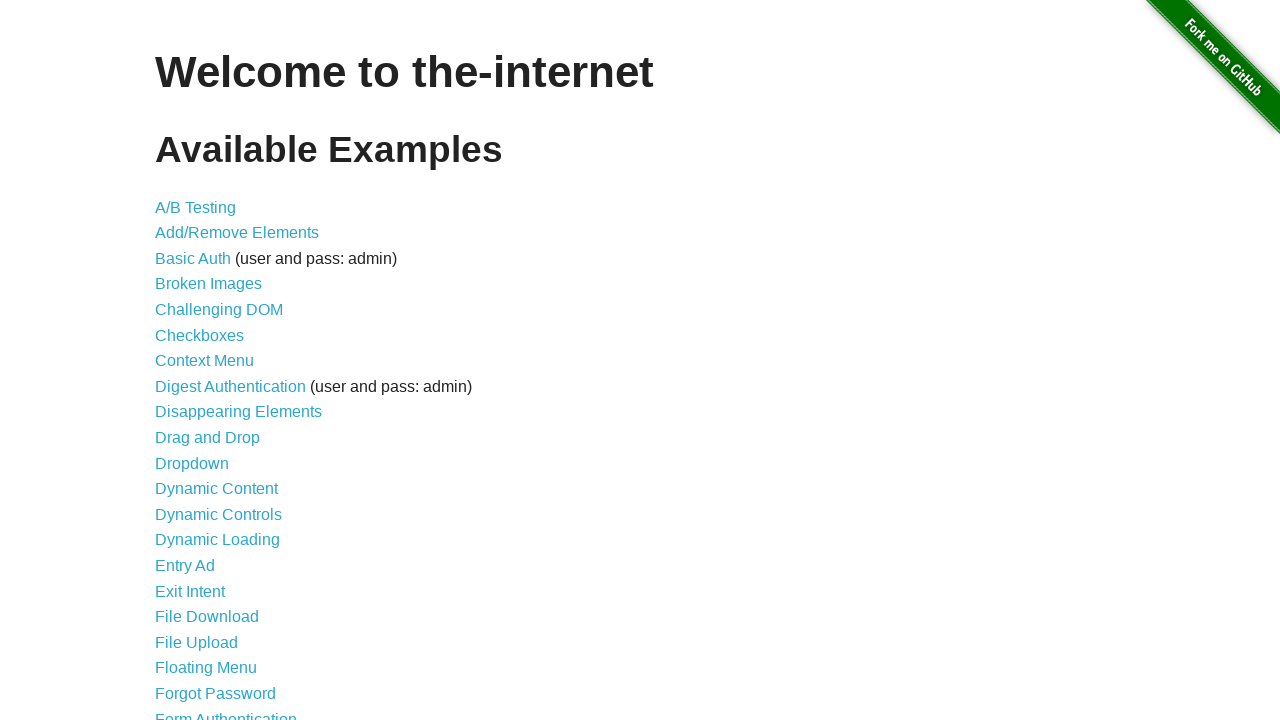

Injected jQuery Growl notification library
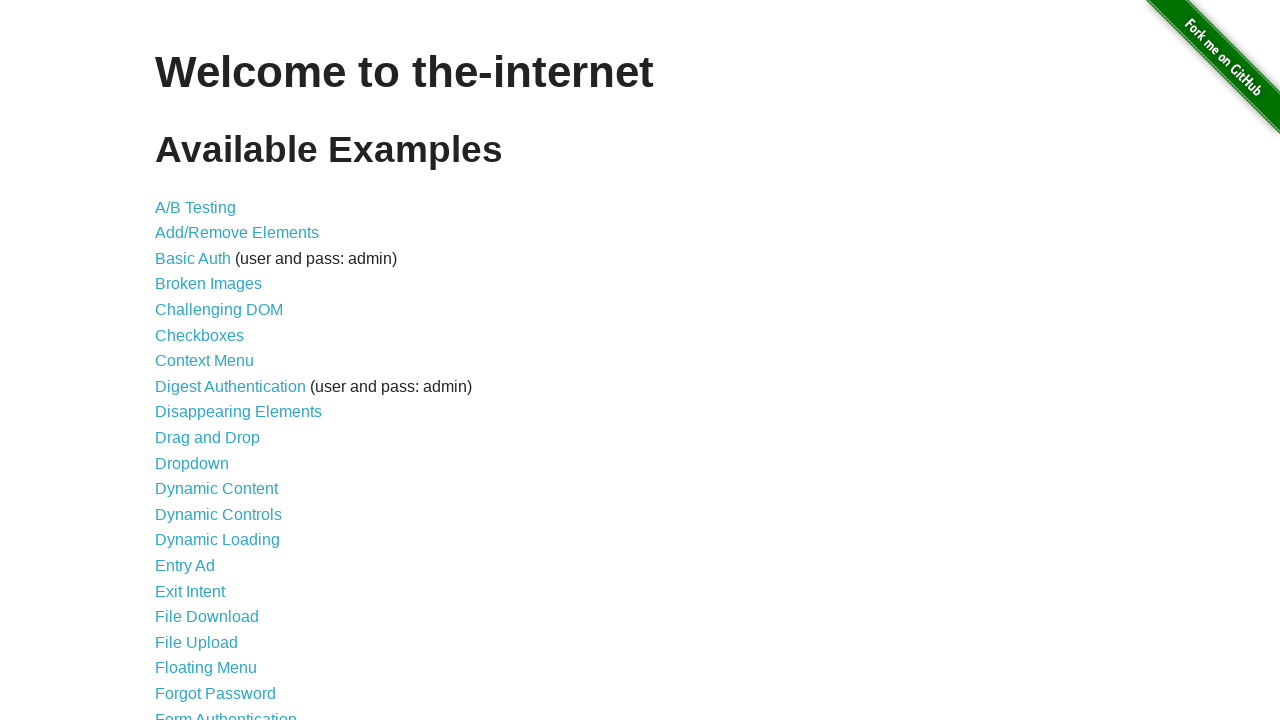

Added jQuery Growl CSS styles to the page
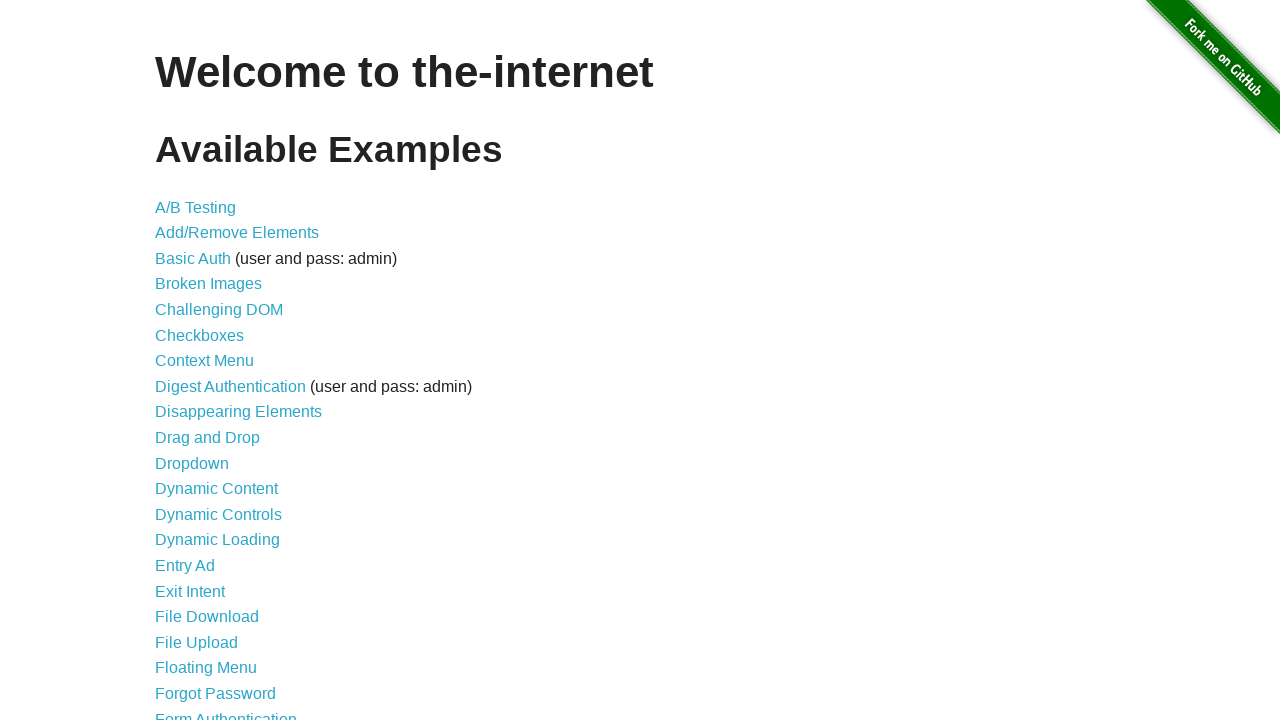

jQuery Growl library loaded and ready
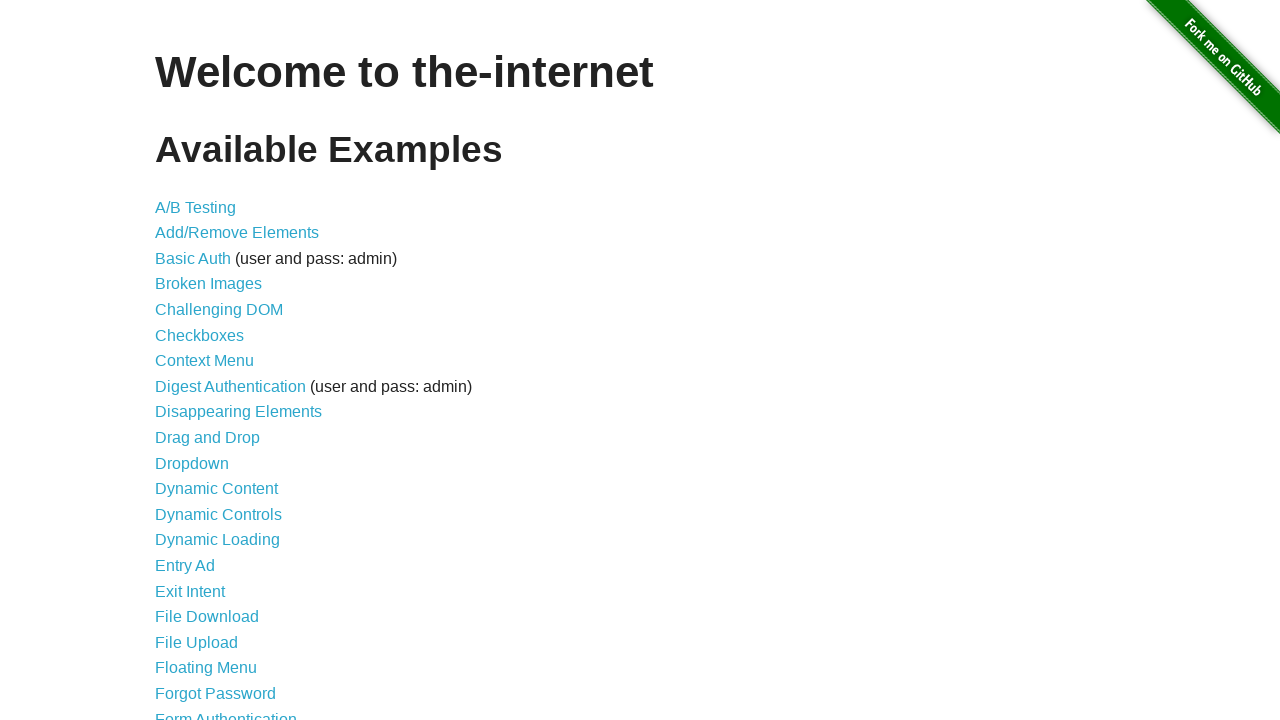

Displayed plain notification with title 'GET' and message '/'
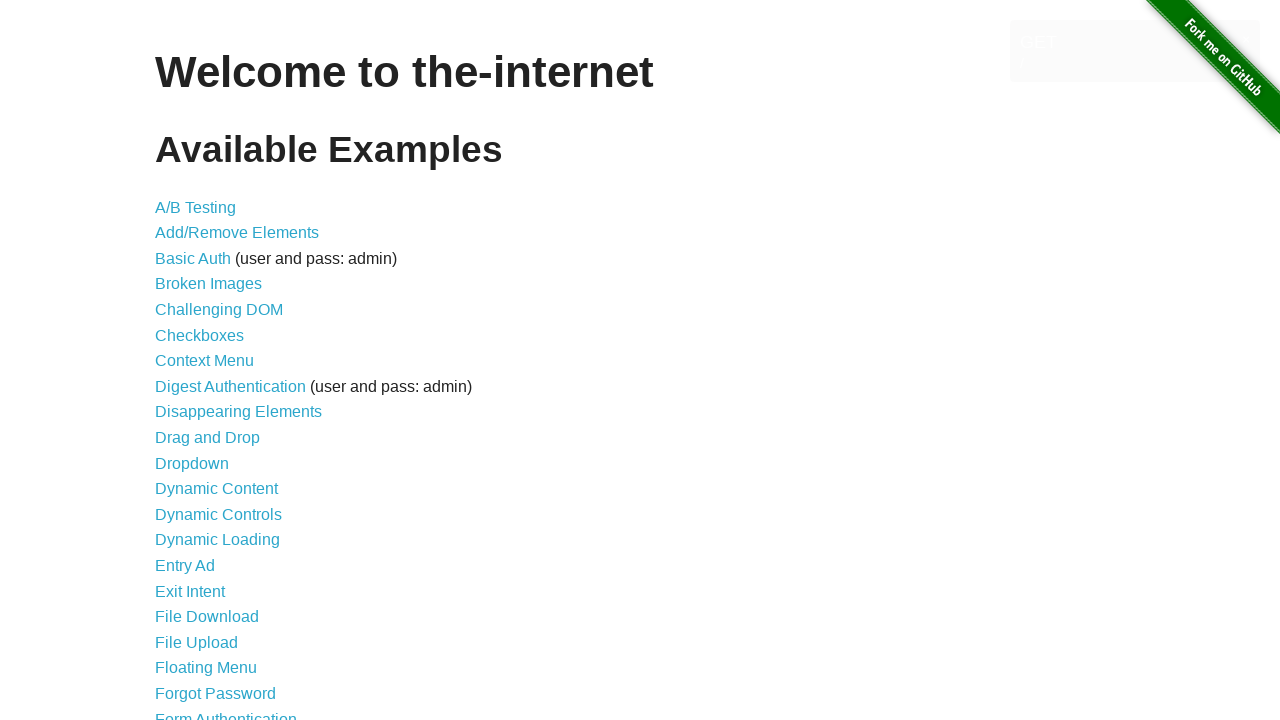

Displayed error notification
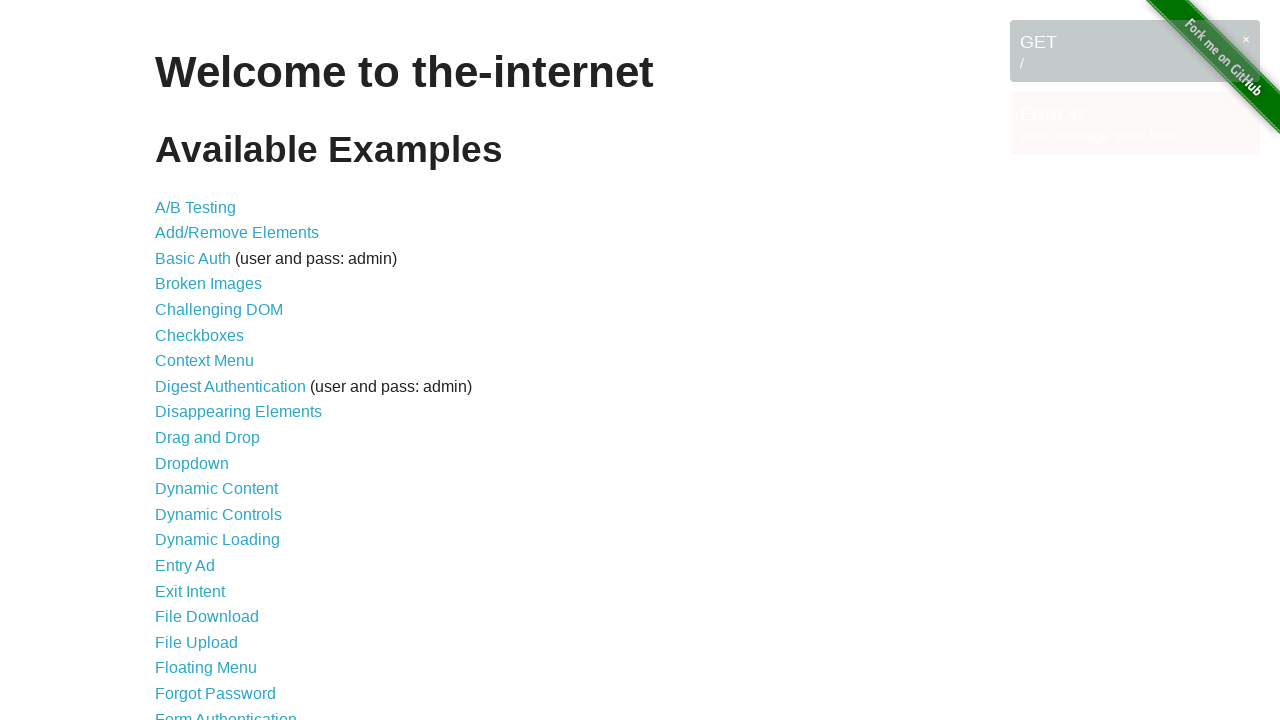

Displayed notice notification
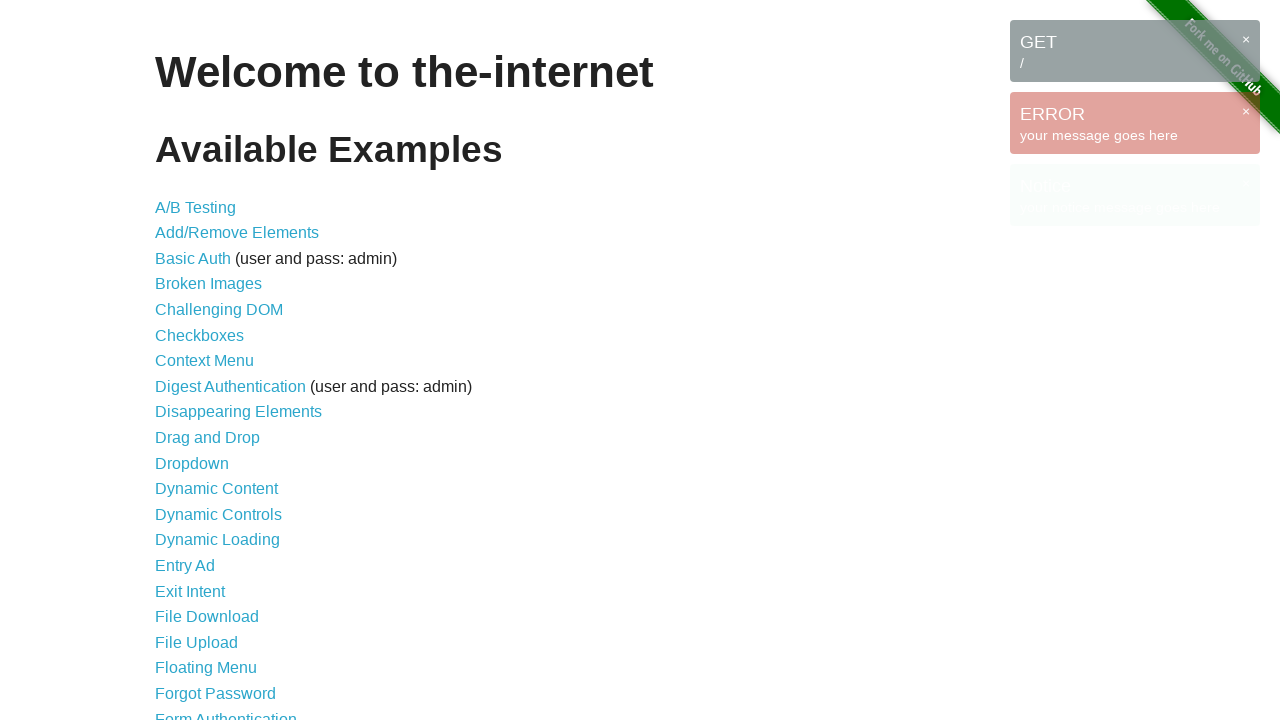

Displayed warning notification
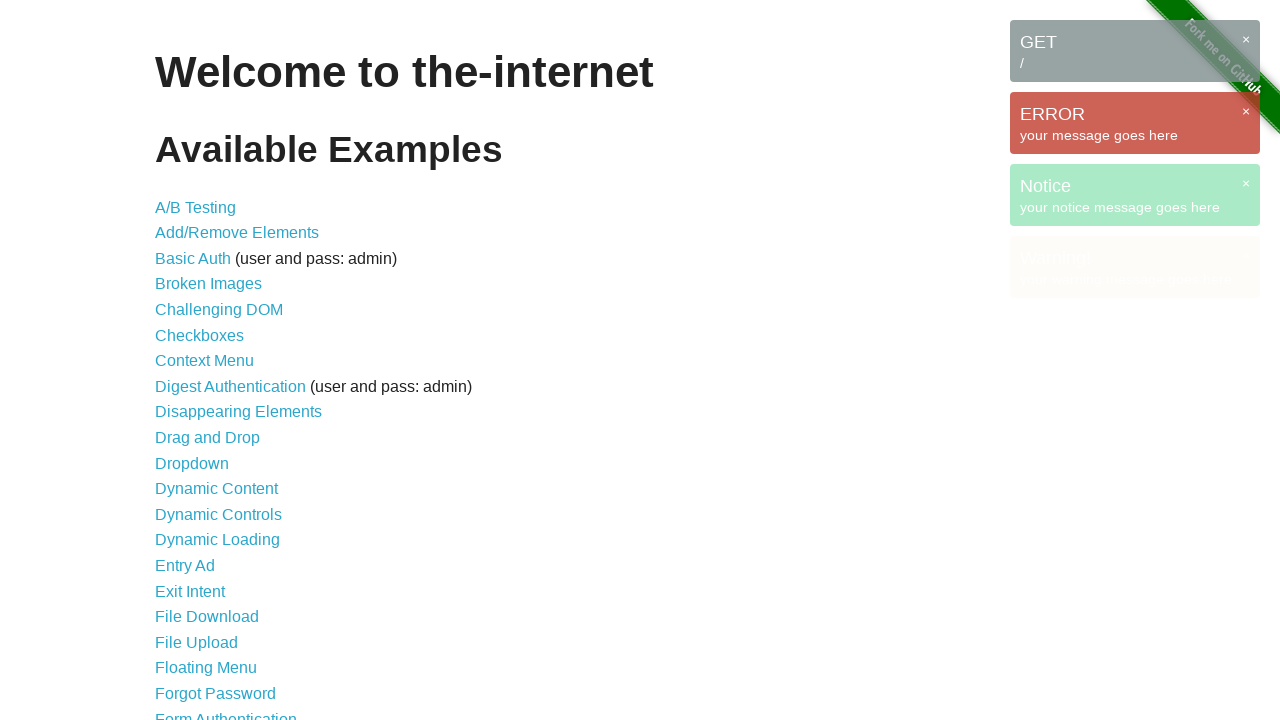

All growl notification messages appeared on page
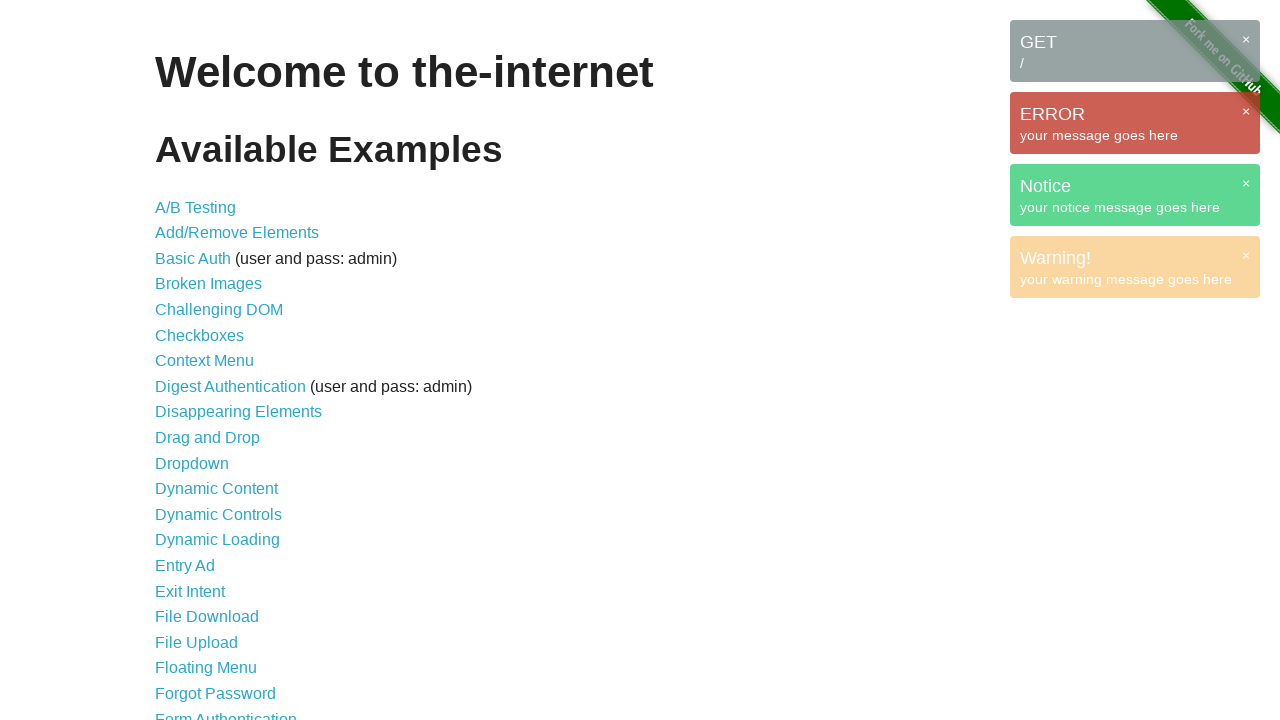

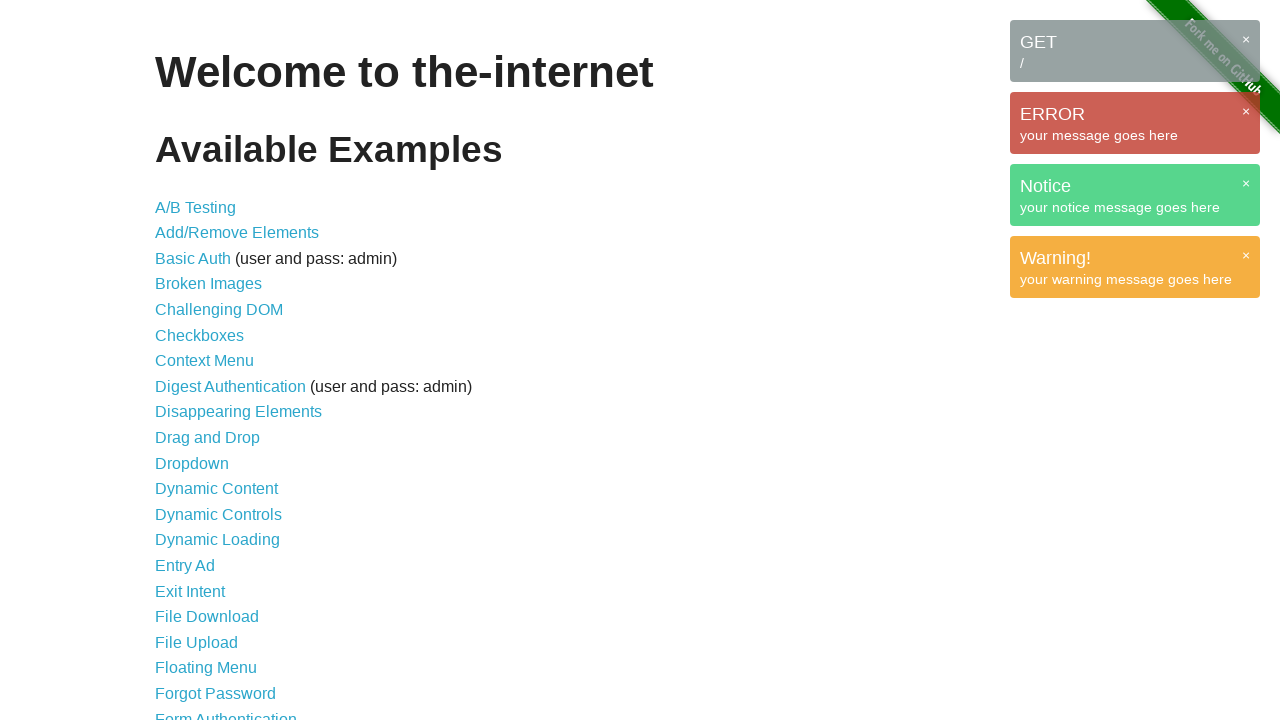